Tests JavaScript prompt alert functionality by triggering a prompt dialog, entering text, and accepting it

Starting URL: https://v1.training-support.net/selenium/javascript-alerts

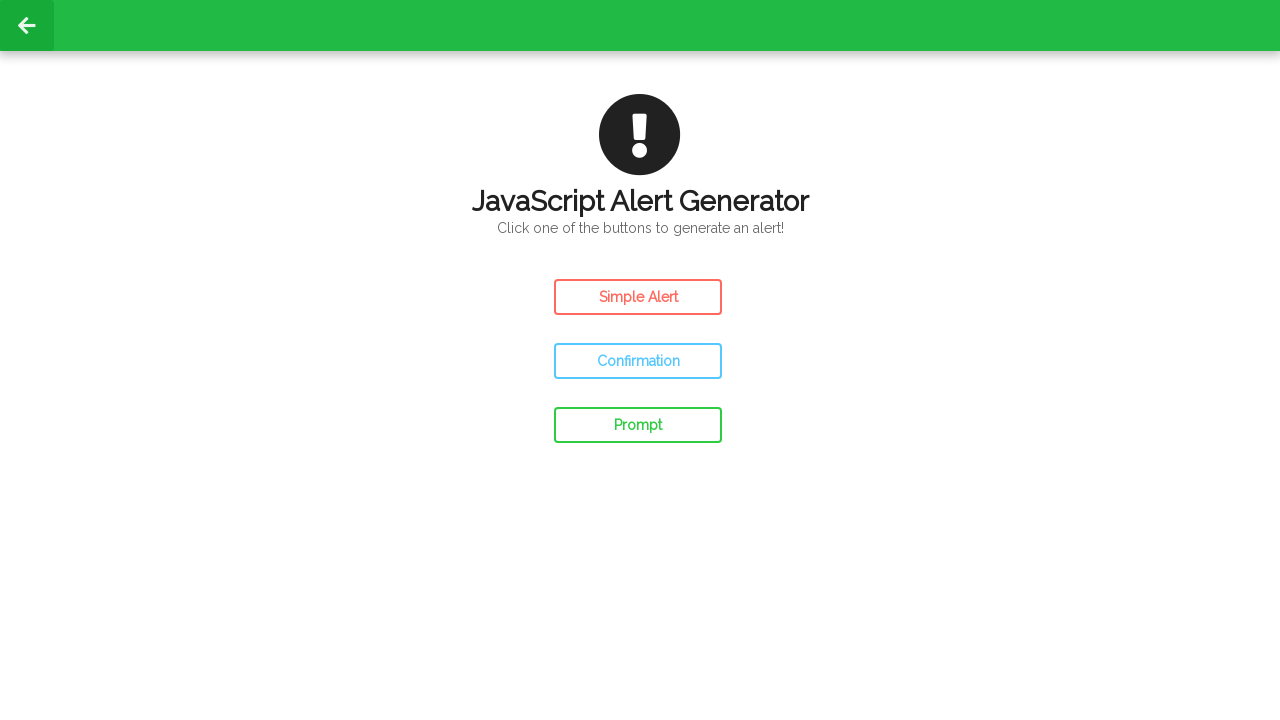

Clicked the prompt button to trigger the dialog at (638, 425) on #prompt
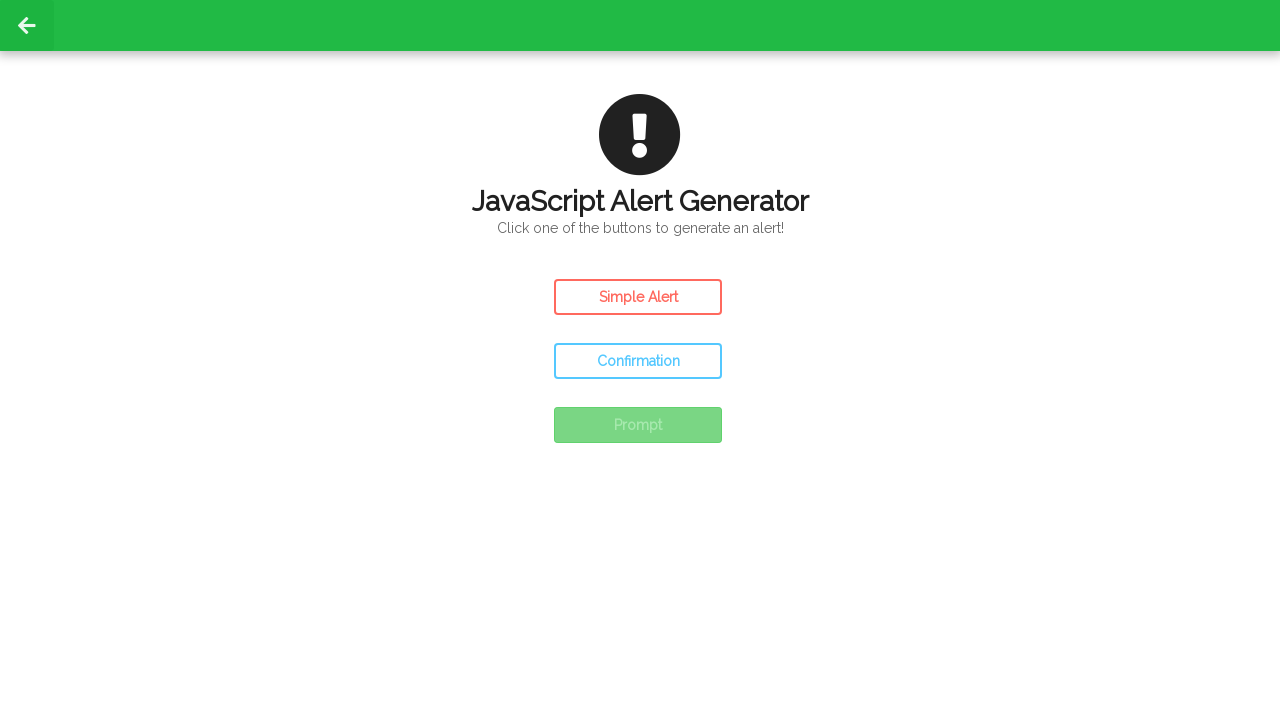

Set up dialog handler to accept prompt with 'Python'
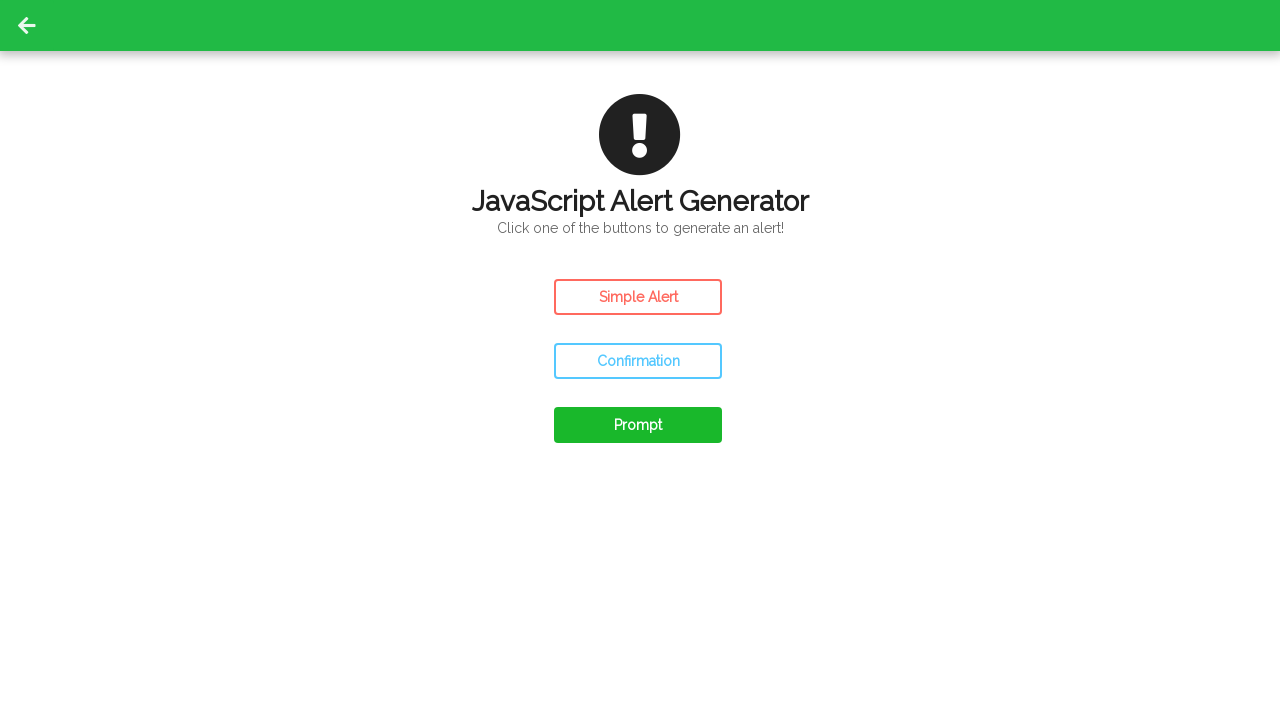

Waited for dialog to be processed
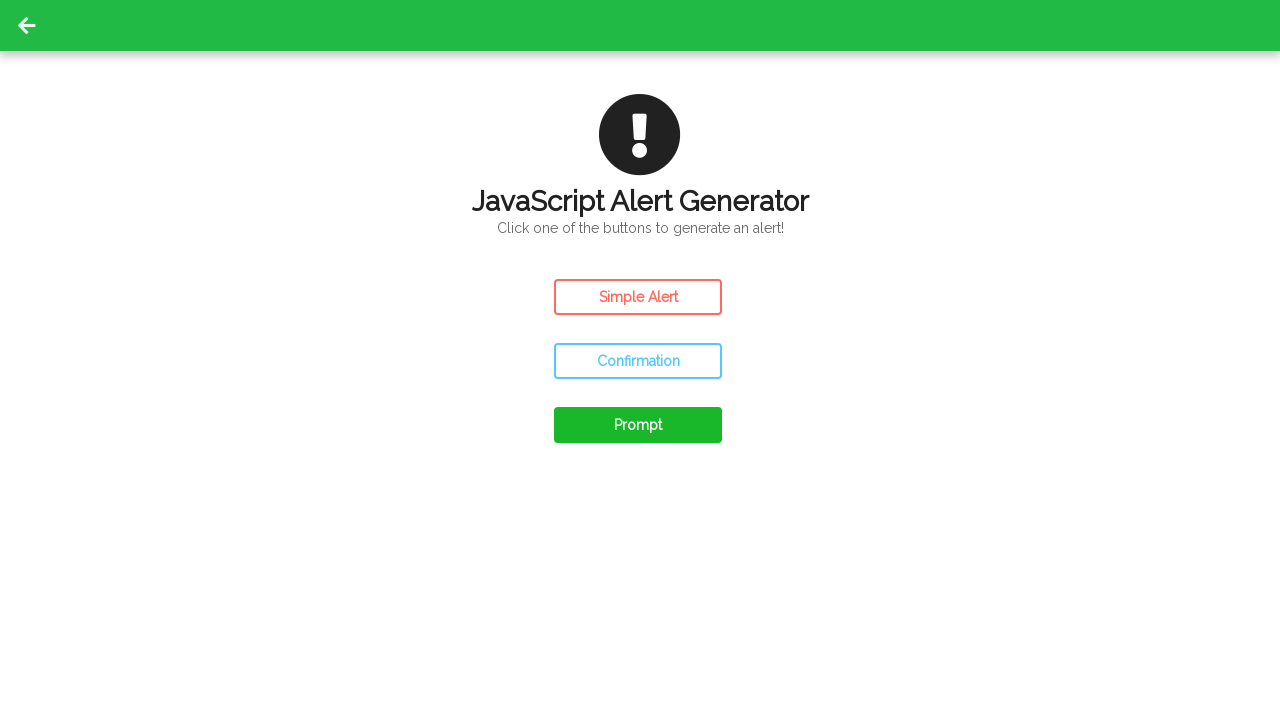

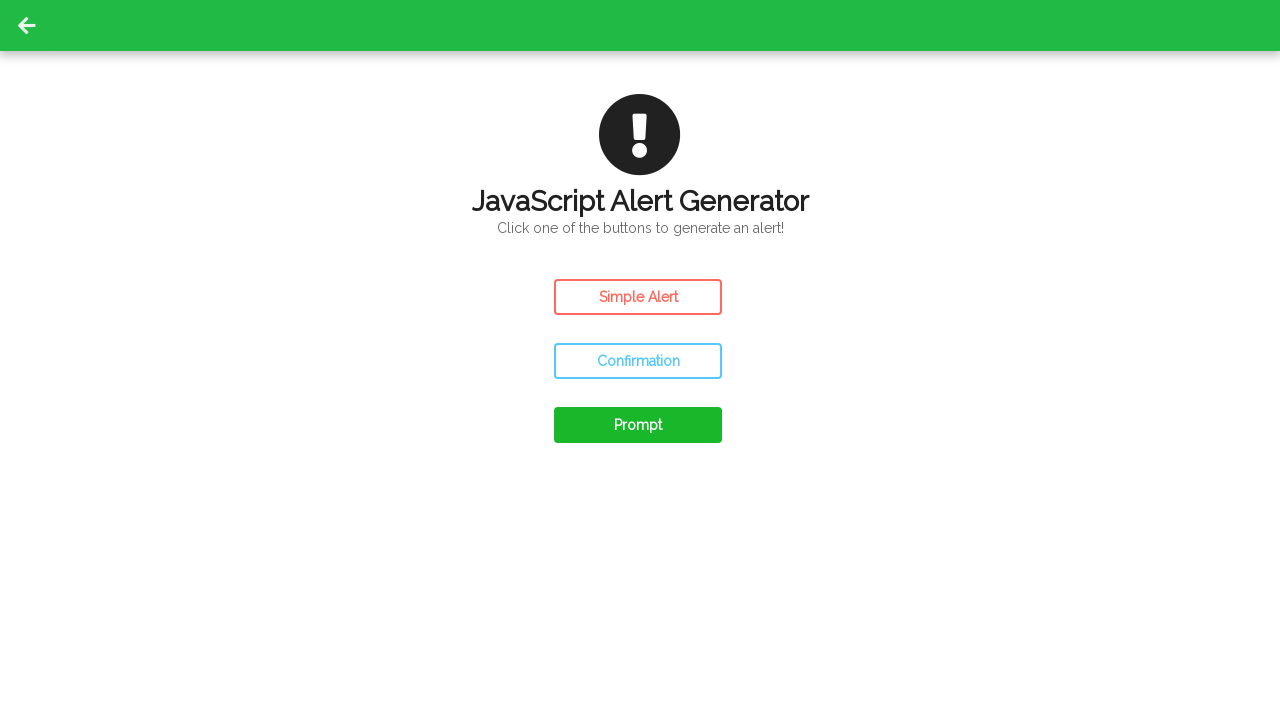